Tests adding an item to the cart by navigating to a specific chair product page and clicking the purchase button

Starting URL: https://shopist.io/

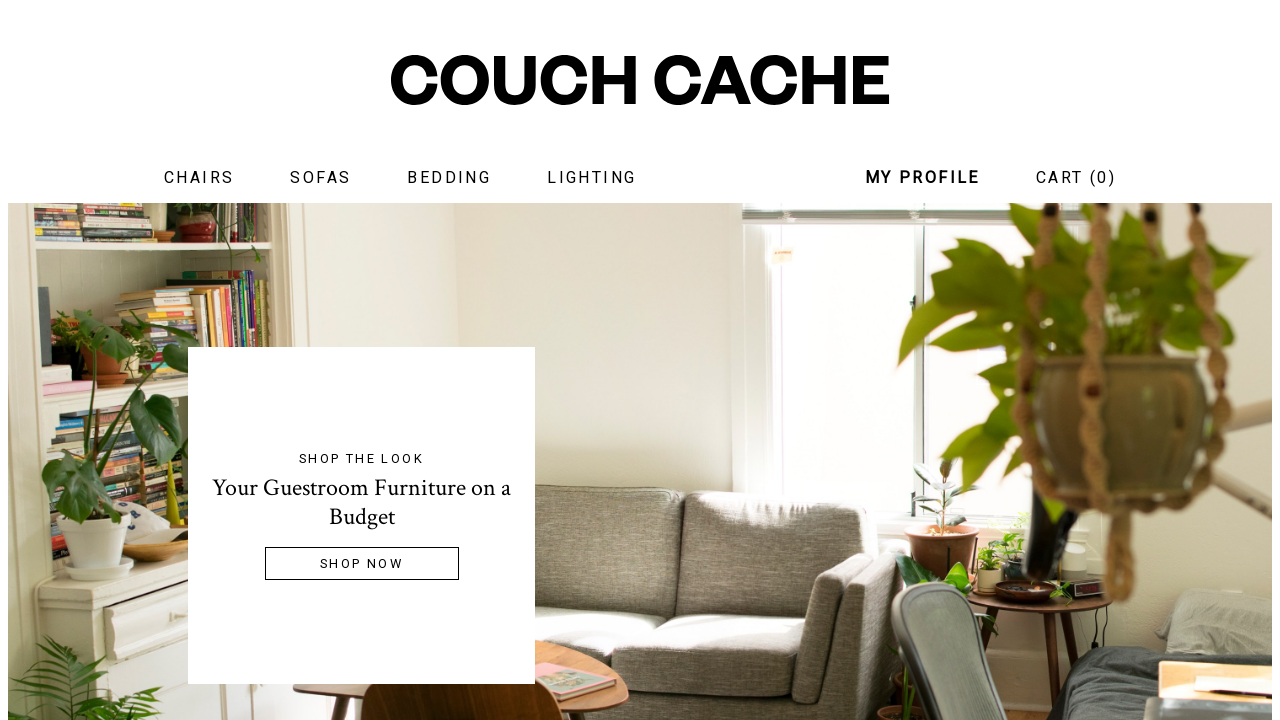

Clicked on chairs category at (199, 178) on .chairs
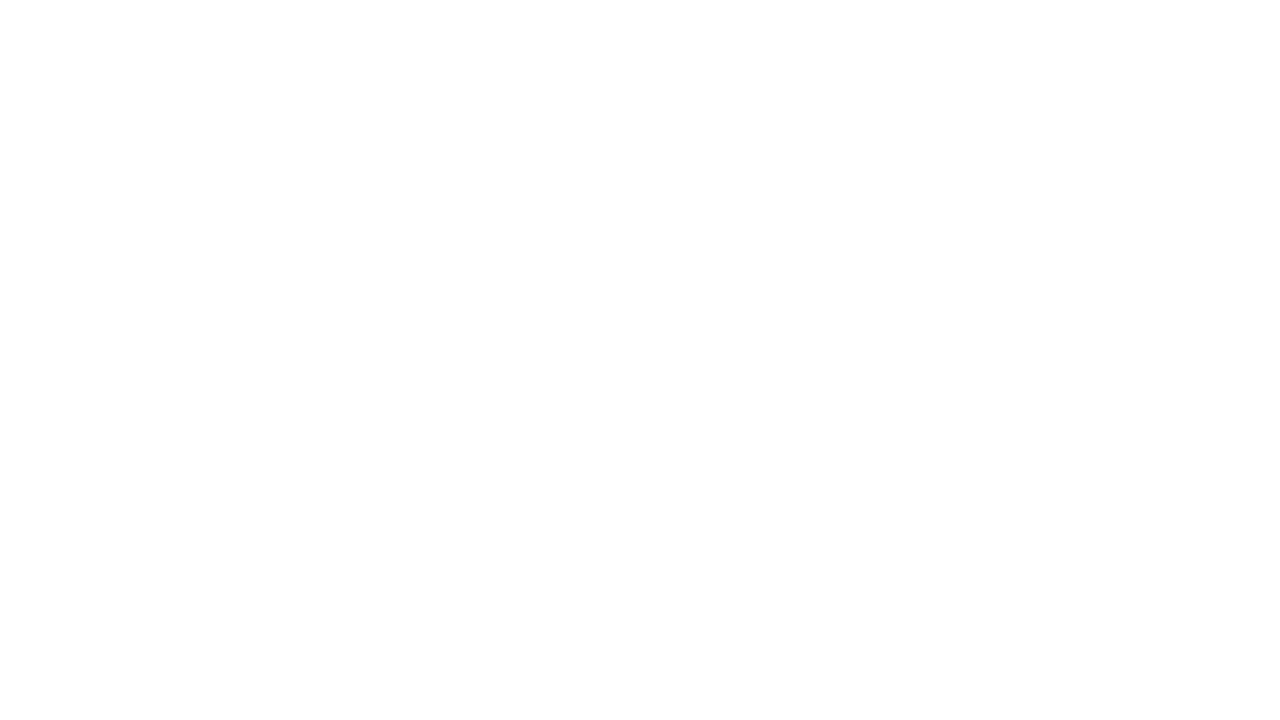

Chairs page loaded and network idle
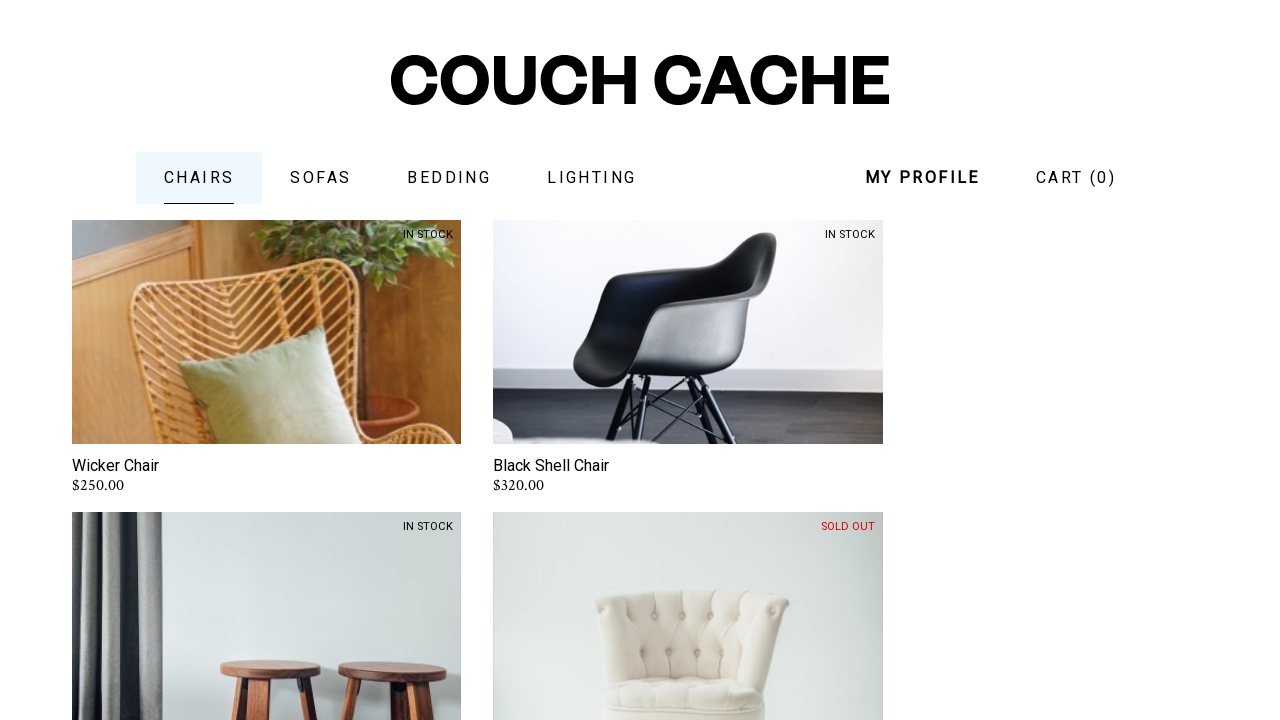

Clicked on first chair product card at (267, 334) on .product-card >> nth=0
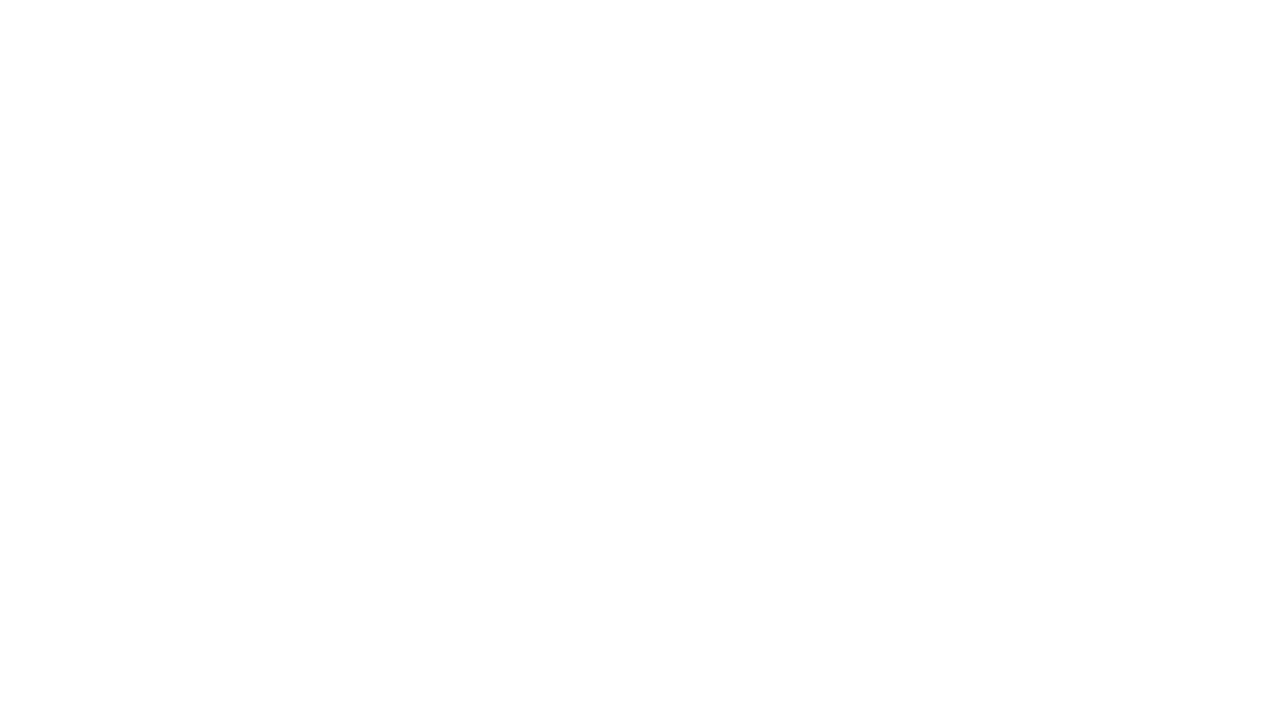

Product page loaded and purchase button appeared
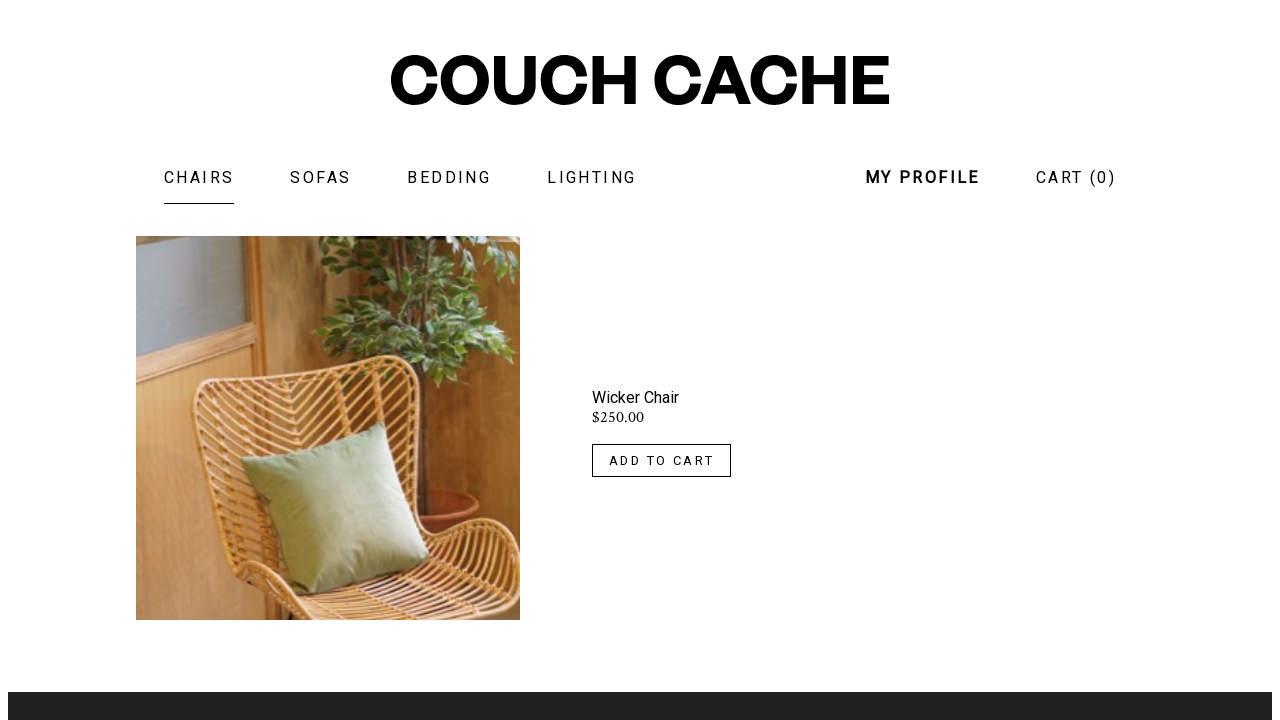

Clicked purchase button to add chair to cart at (662, 460) on .purchase-button
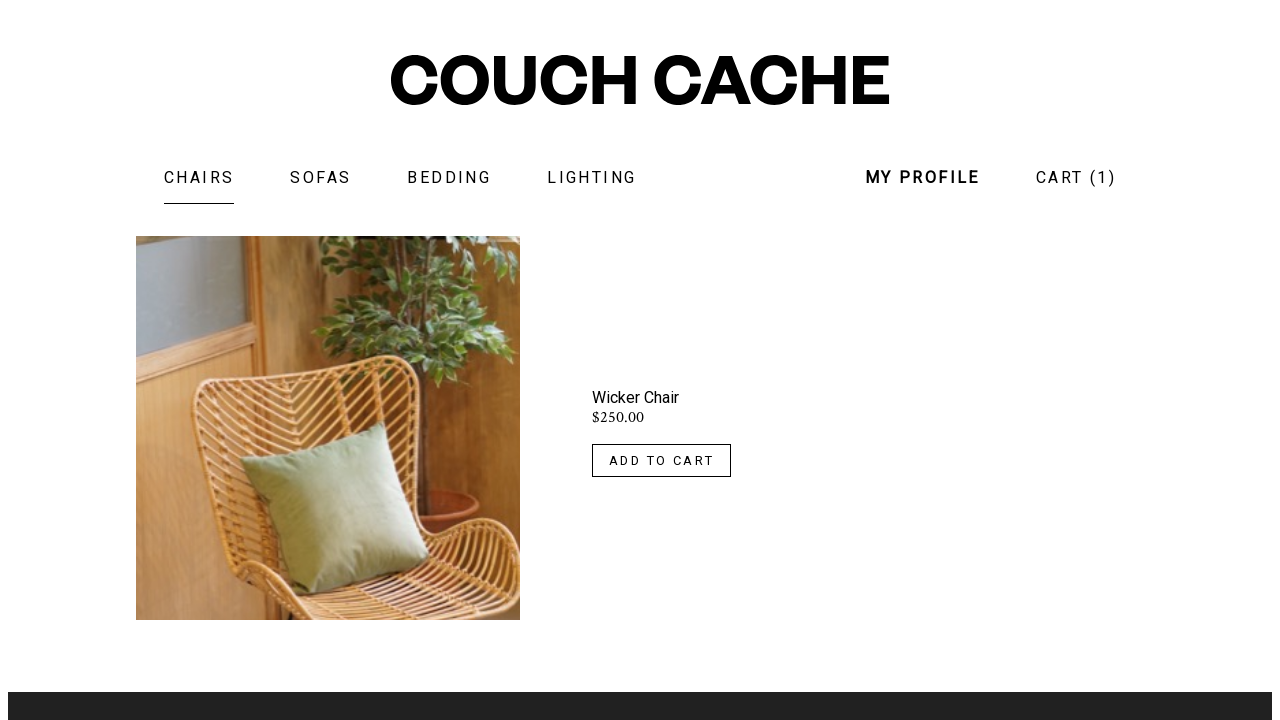

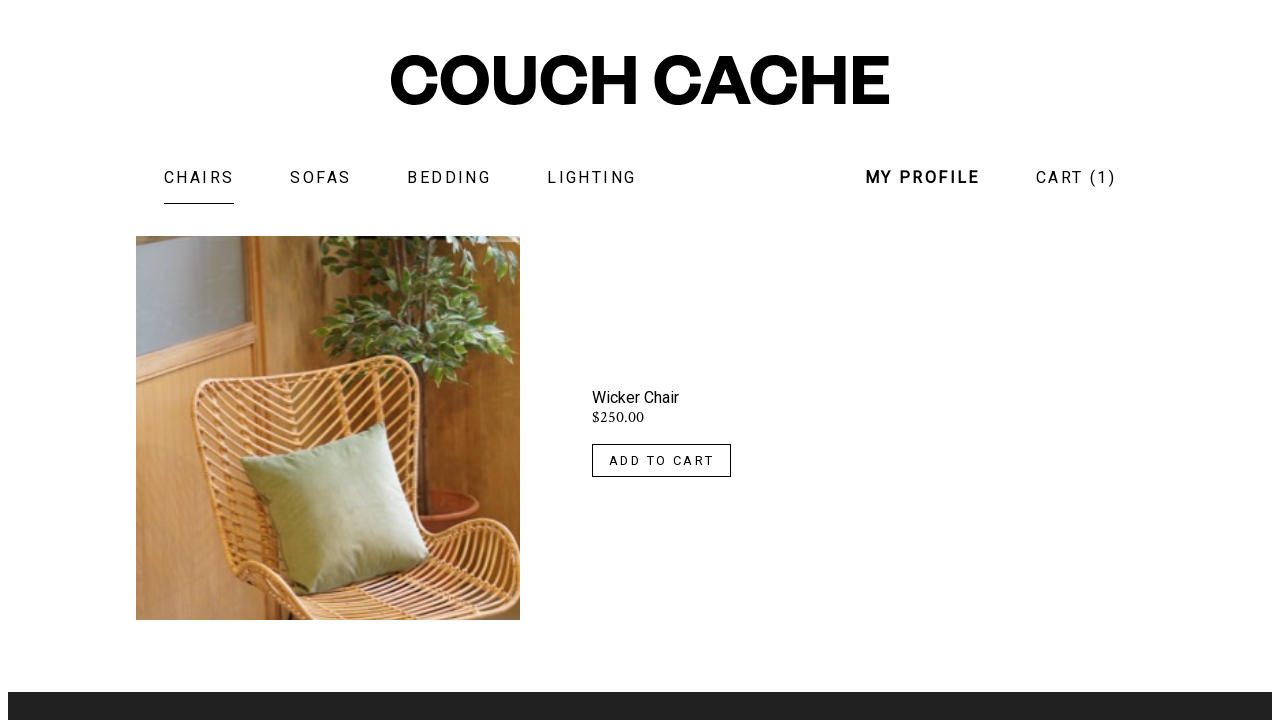